Navigates to a practice form page and verifies the page loads by checking the title

Starting URL: https://demoqa.com/automation-practice-form

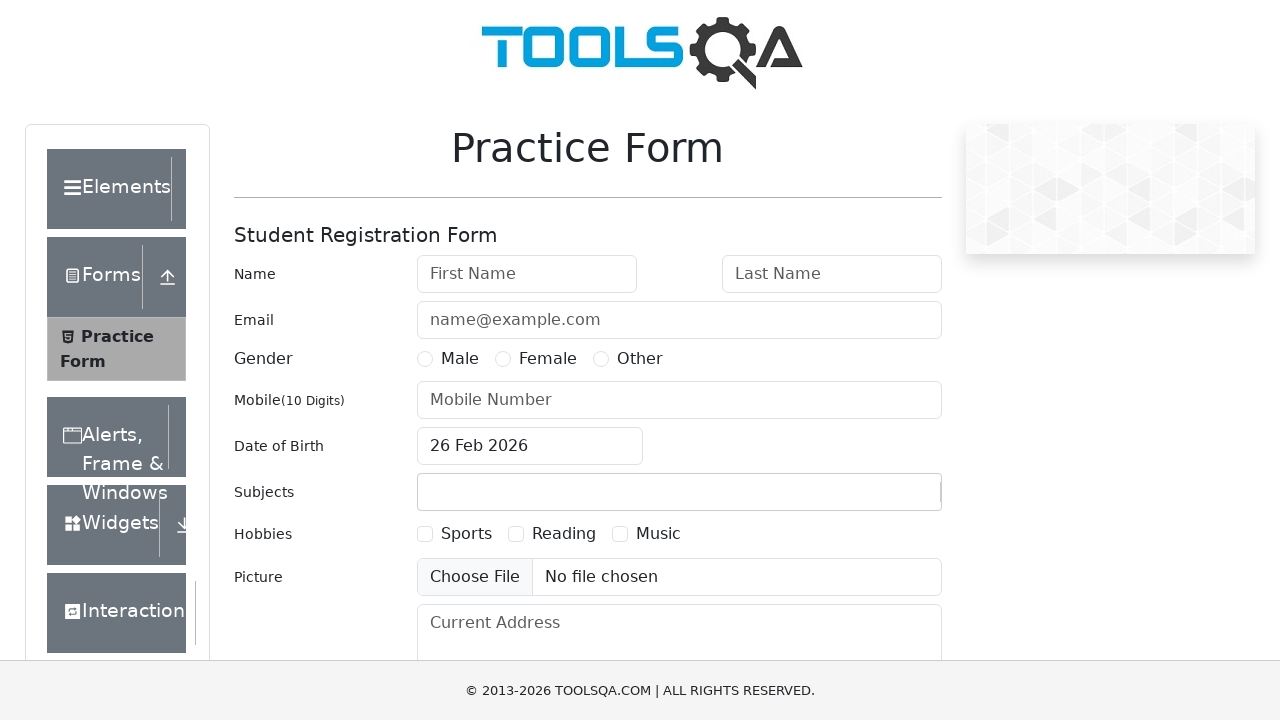

Retrieved page title
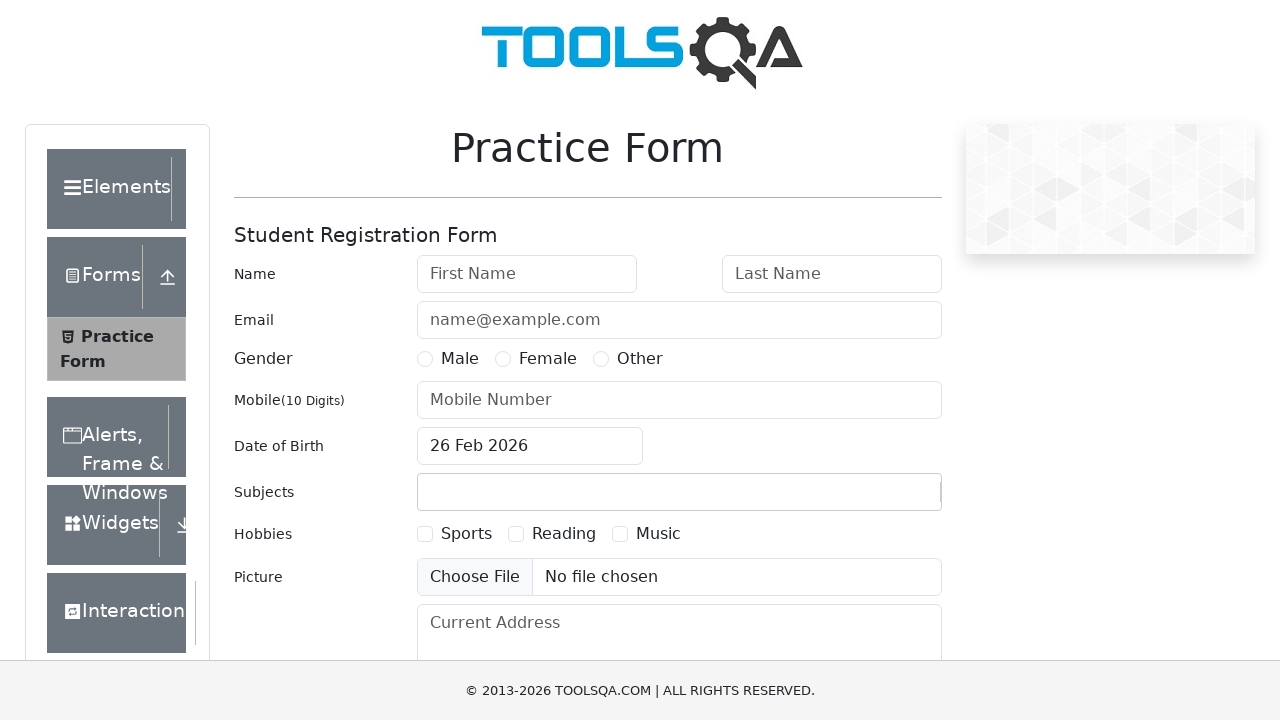

Printed page title to console
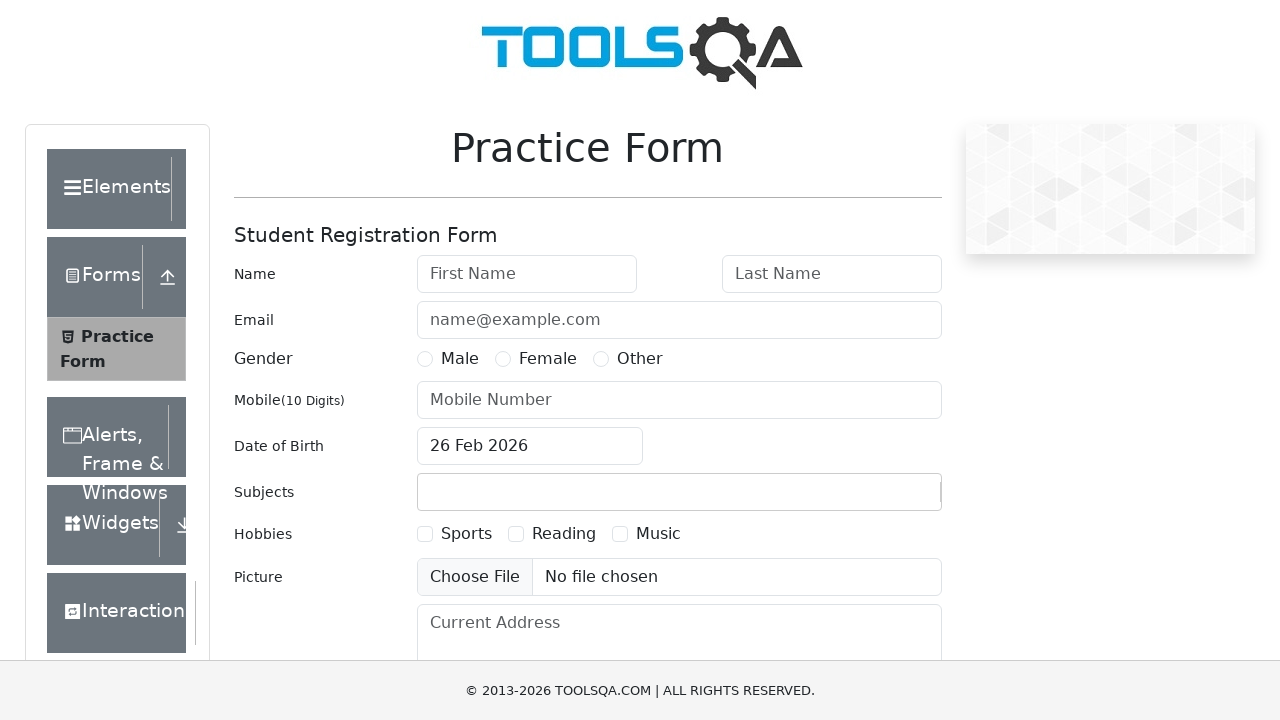

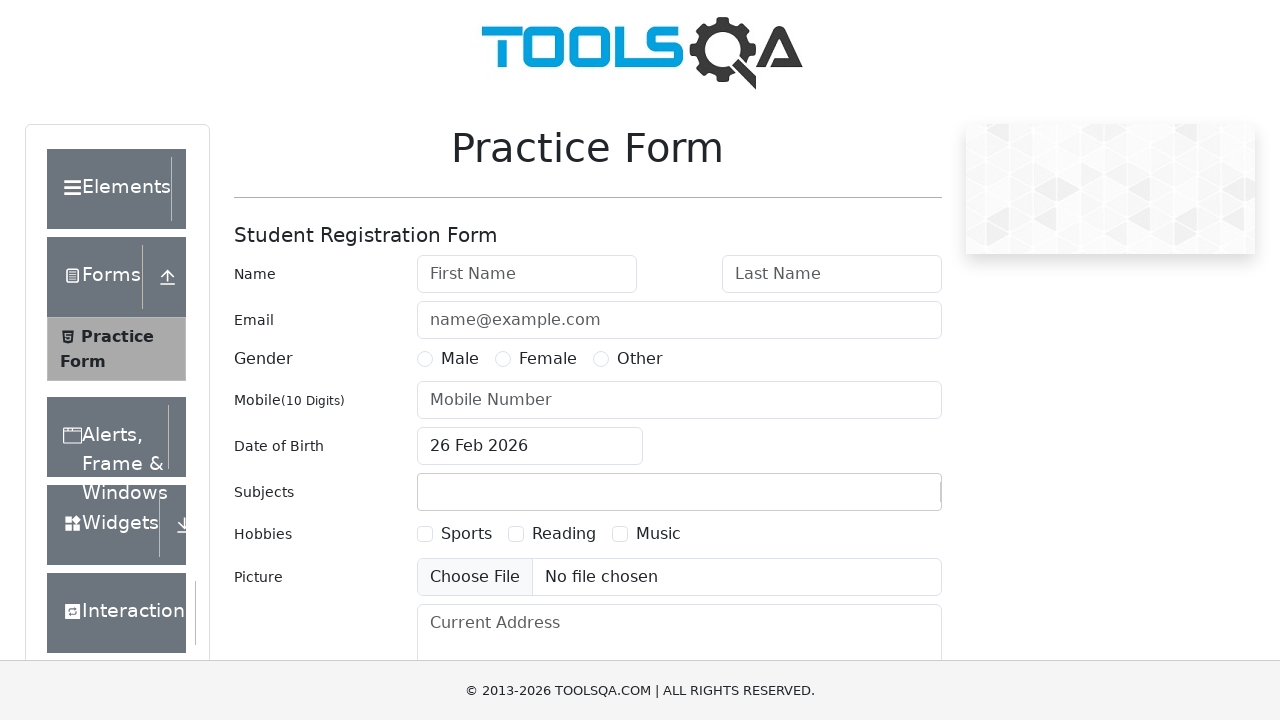